Automates the RPA Challenge by filling out a form with personal information fields (first name, last name, email, phone, company, role, address) and submitting it. The original script loops through Excel data, but this version demonstrates a single form submission with generated test data.

Starting URL: https://www.rpachallenge.com

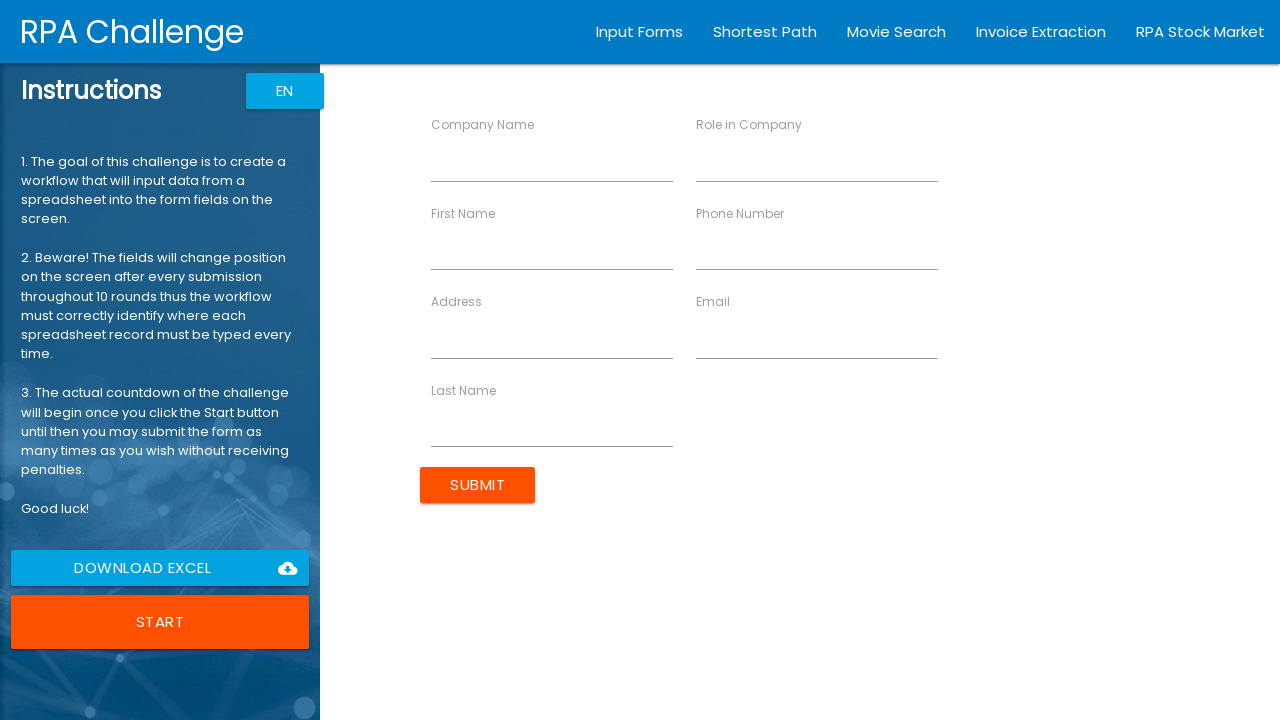

Waited for form to be present
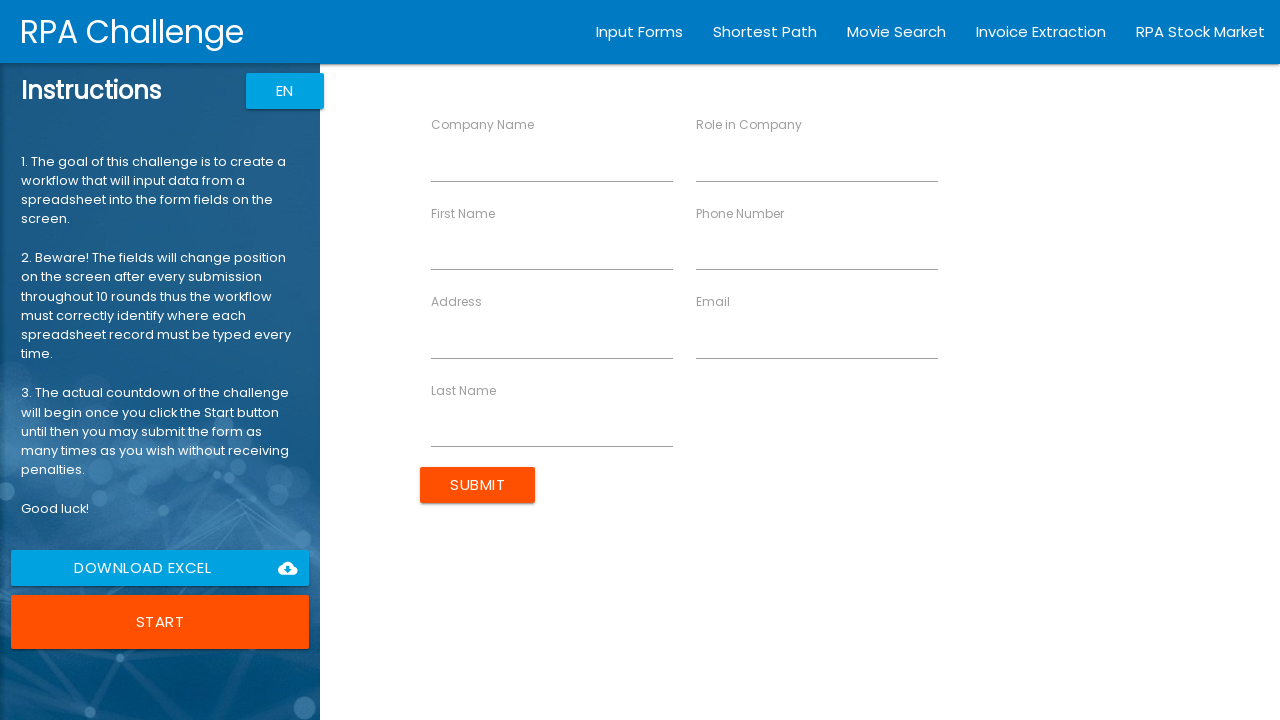

Filled First Name field with 'Jennifer' on //label[text()='First Name']/following-sibling::input
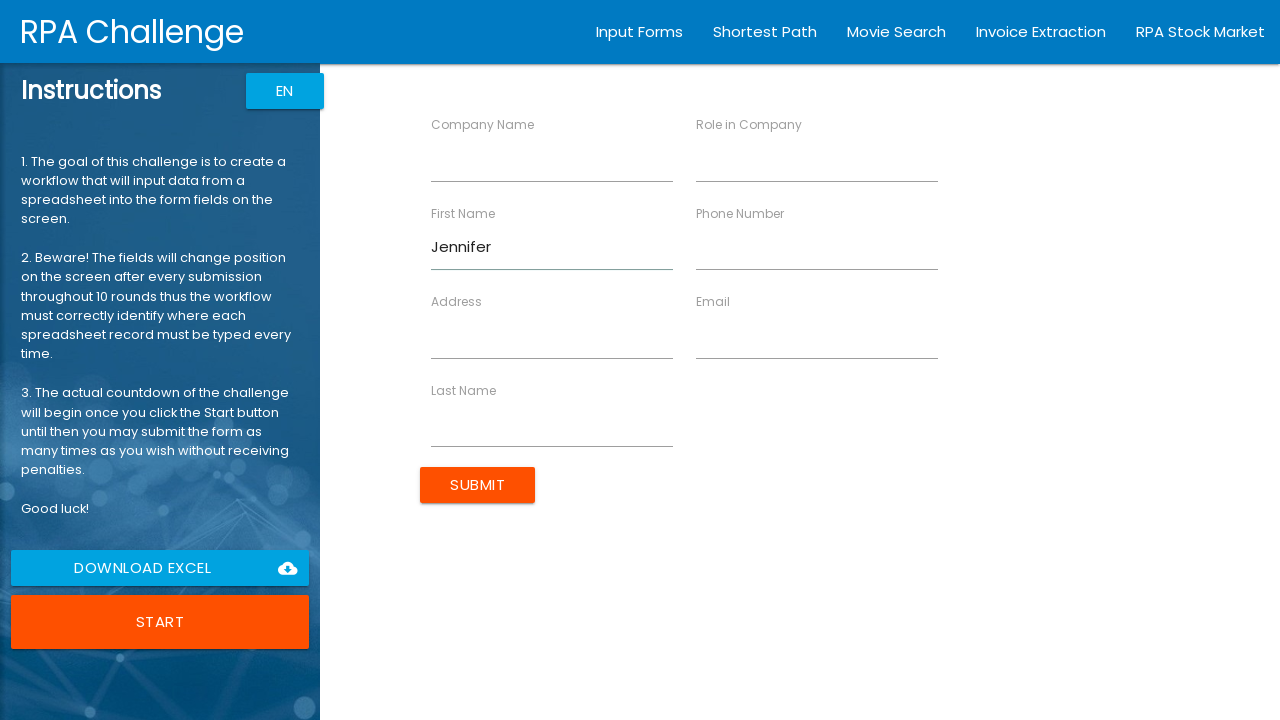

Filled Last Name field with 'Morrison' on //label[text()='Last Name']/following-sibling::input
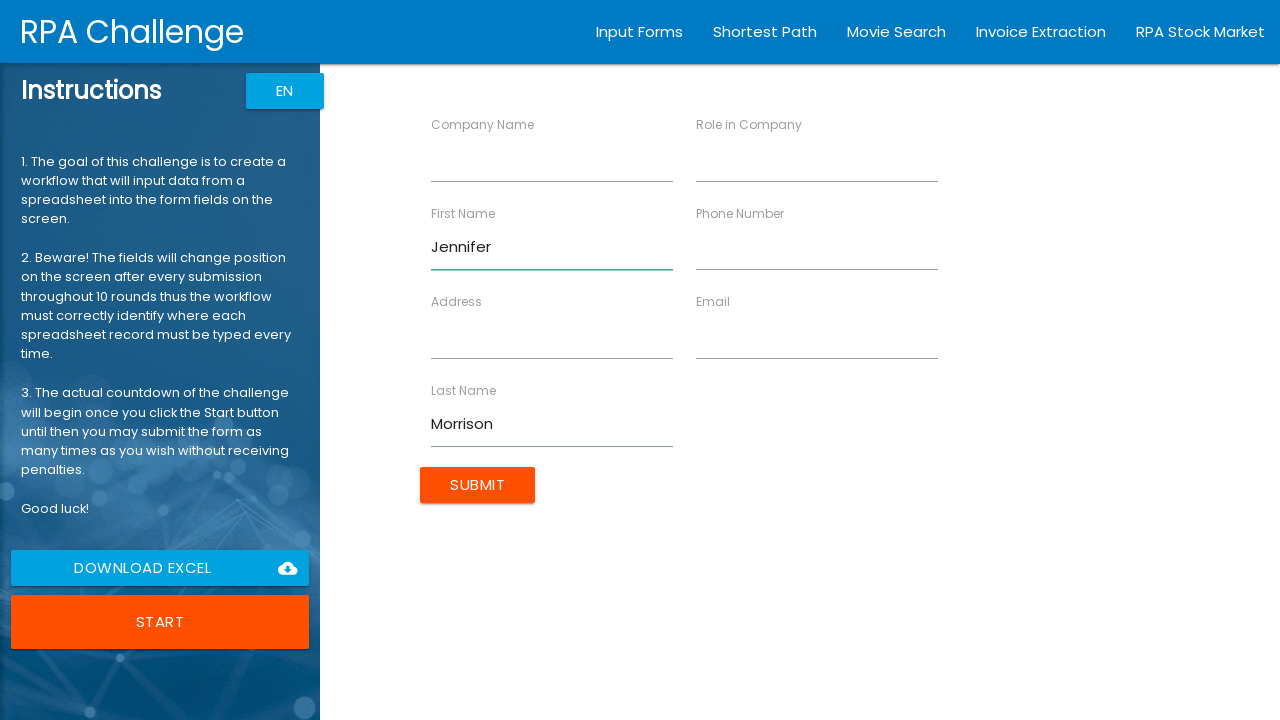

Filled Email field with 'jennifer.morrison@testmail.com' on //label[text()='Email']/following-sibling::input
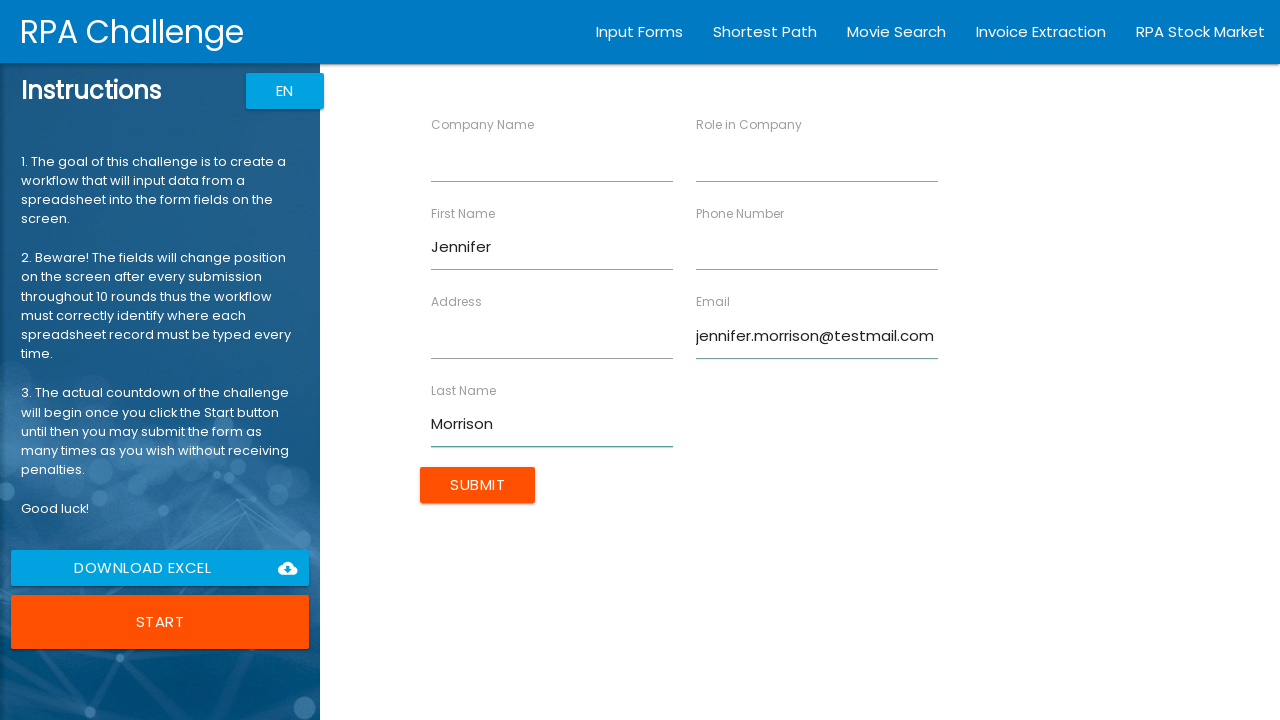

Filled Phone Number field with '5551234567' on //label[text()='Phone Number']/following-sibling::input
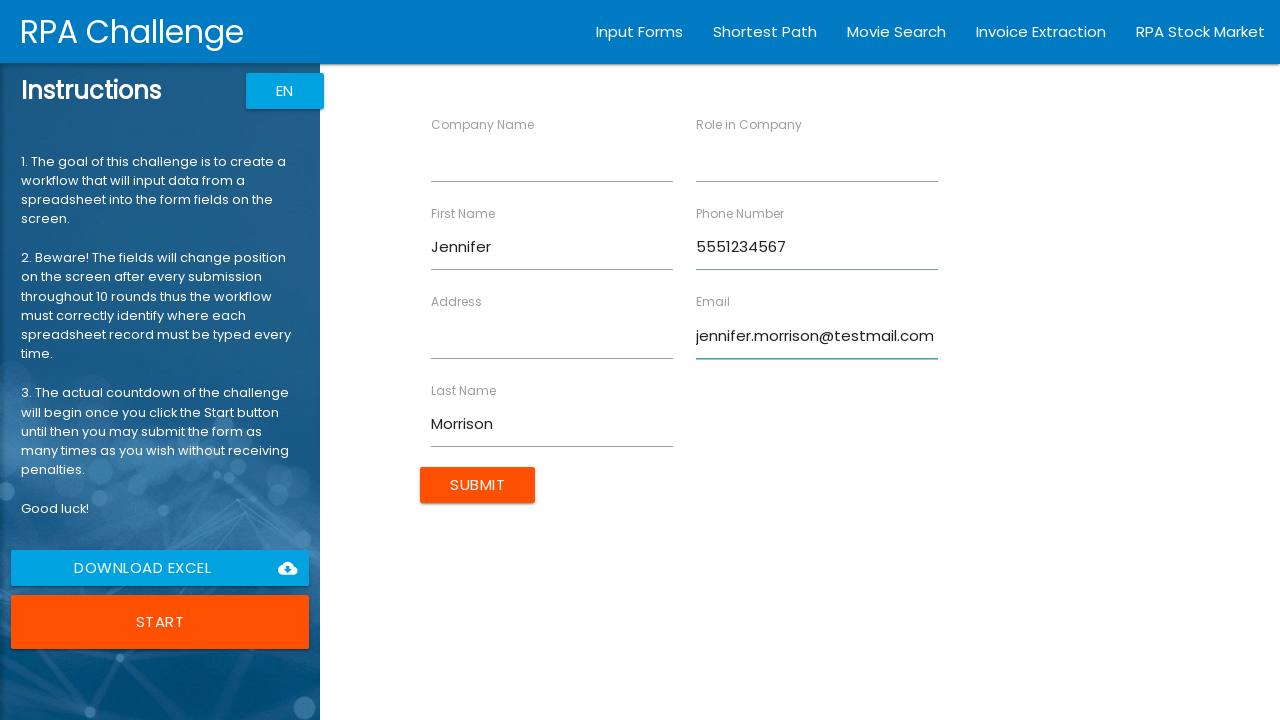

Filled Company Name field with 'TechSolutions Inc' on //label[text()='Company Name']/following-sibling::input
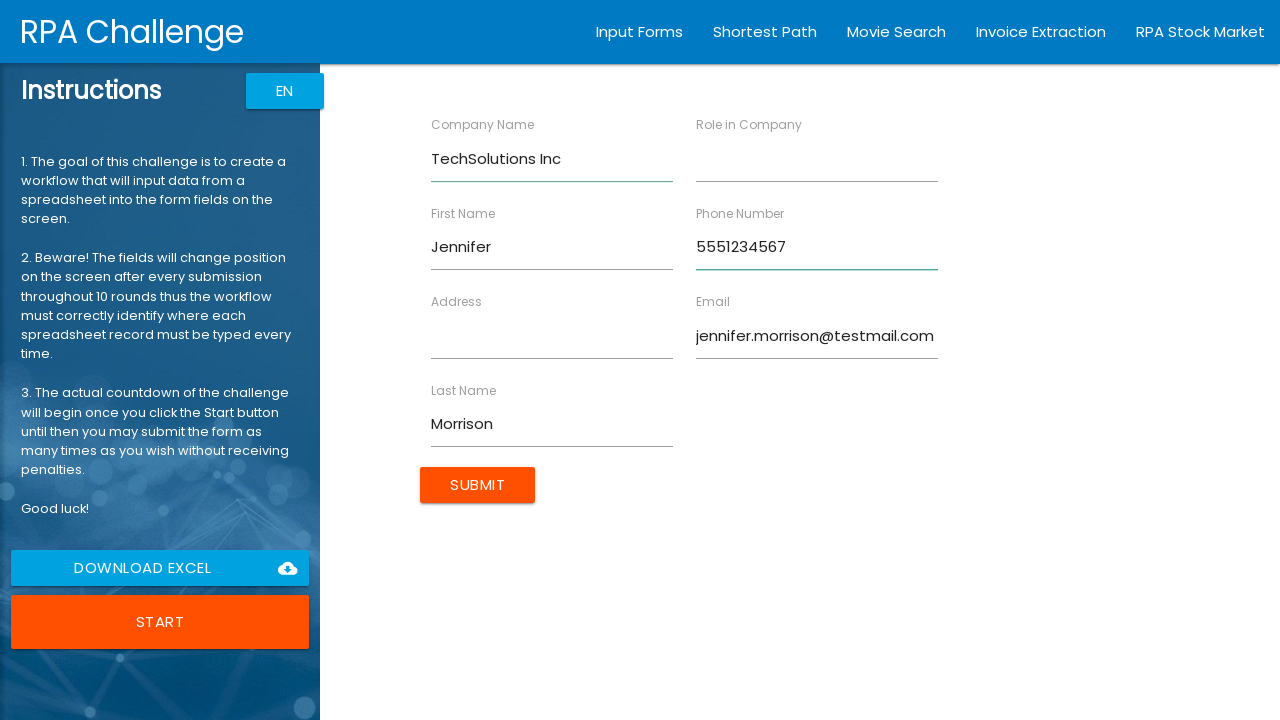

Filled Role in Company field with 'Software Engineer' on //label[text()='Role in Company']/following-sibling::input
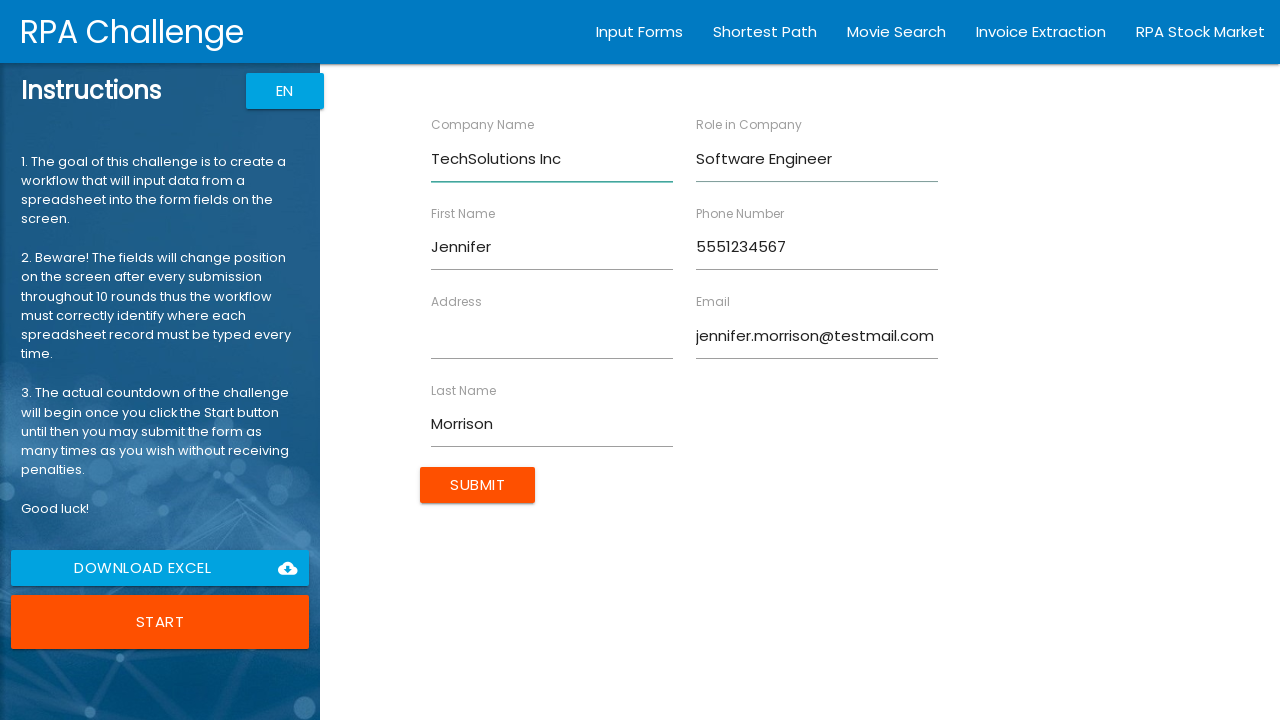

Filled Address field with '742 Maple Avenue, Suite 301' on //label[text()='Address']/following-sibling::input
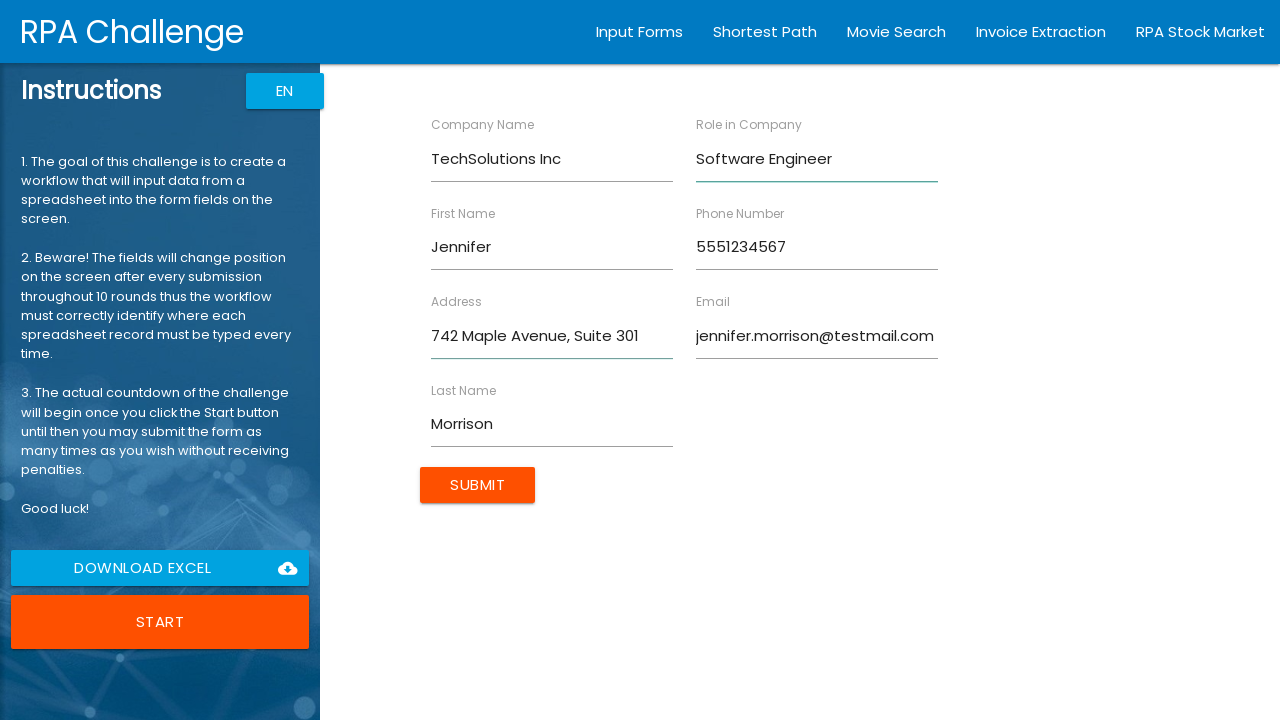

Clicked submit button to submit the form at (478, 485) on input.btn.uiColorButton
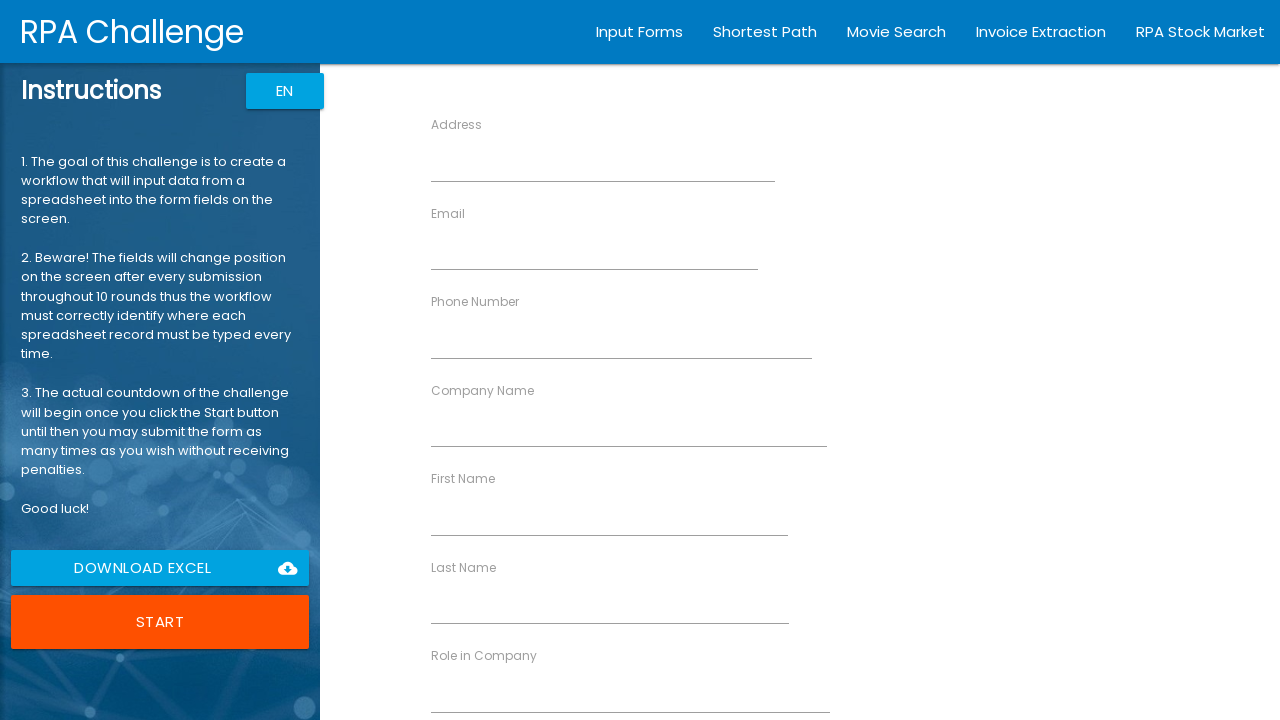

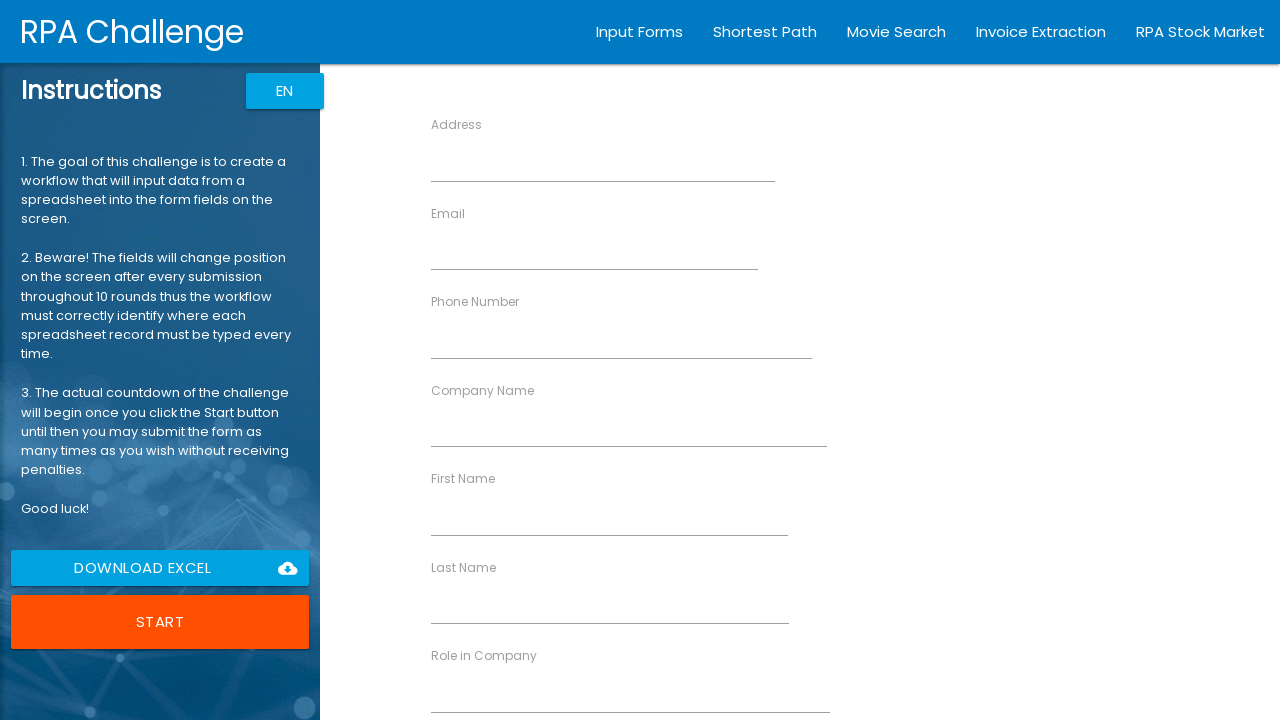